Navigates to the TechPro Education website homepage and verifies the page loads successfully.

Starting URL: https://www.techproeducation.de

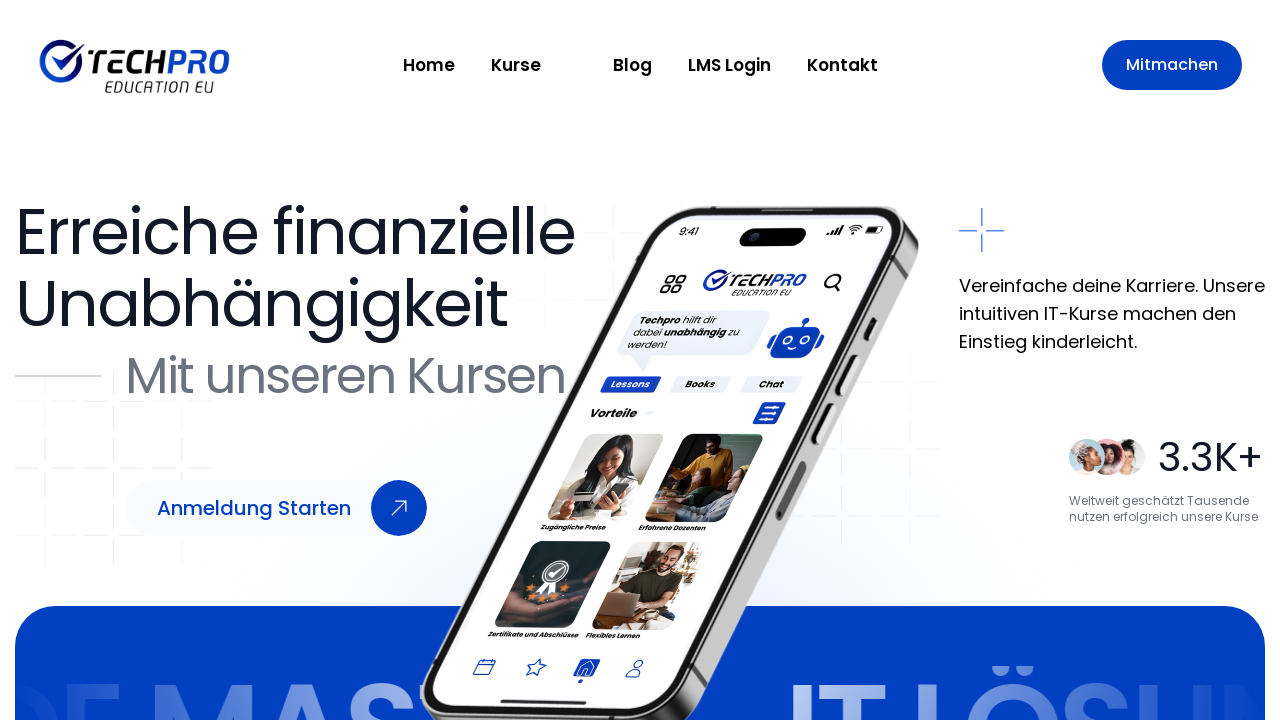

Page DOM content loaded on TechPro Education homepage
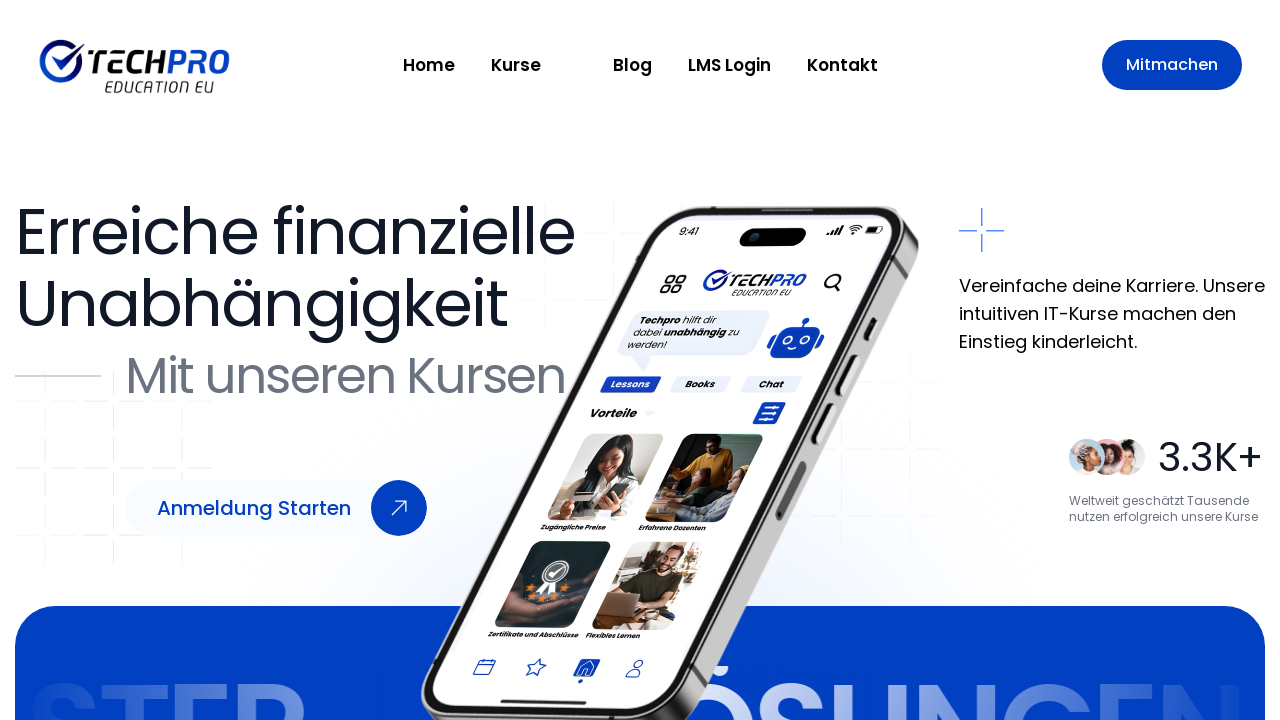

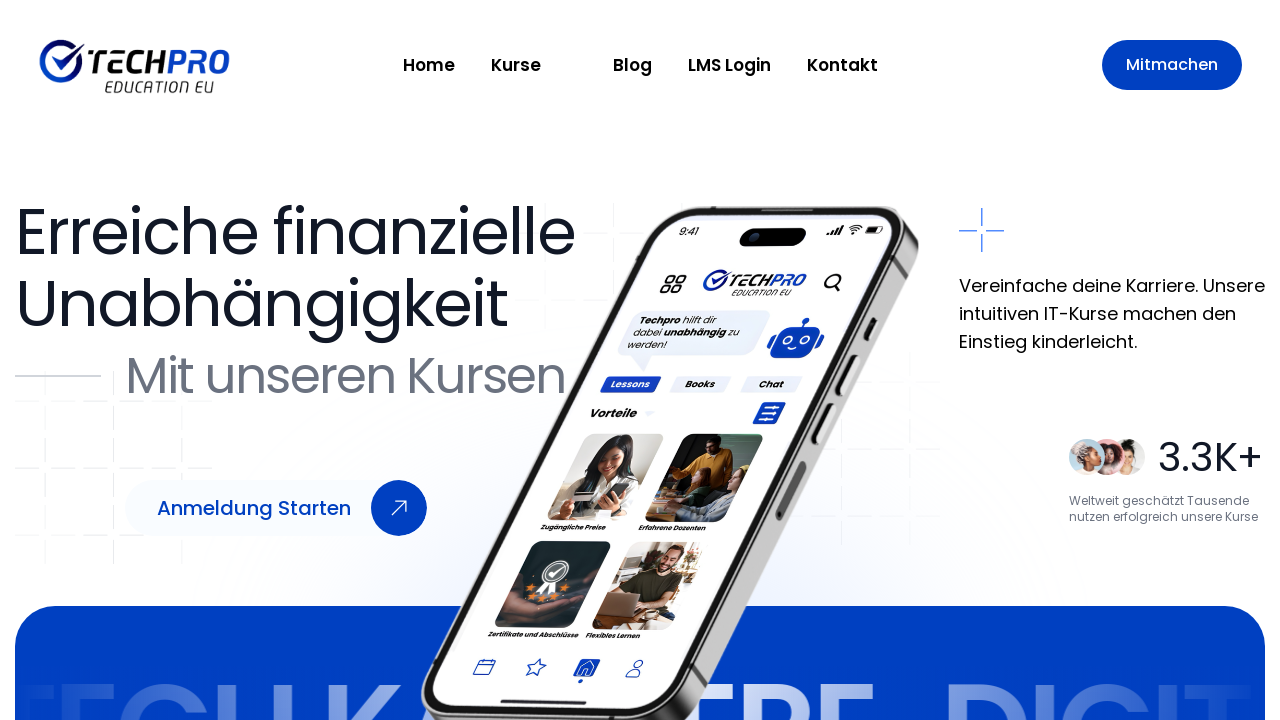